Tests navigation by clicking a link element and verifying the page URL changes to the expected destination

Starting URL: http://admc.io/wd/test-pages/guinea-pig.html

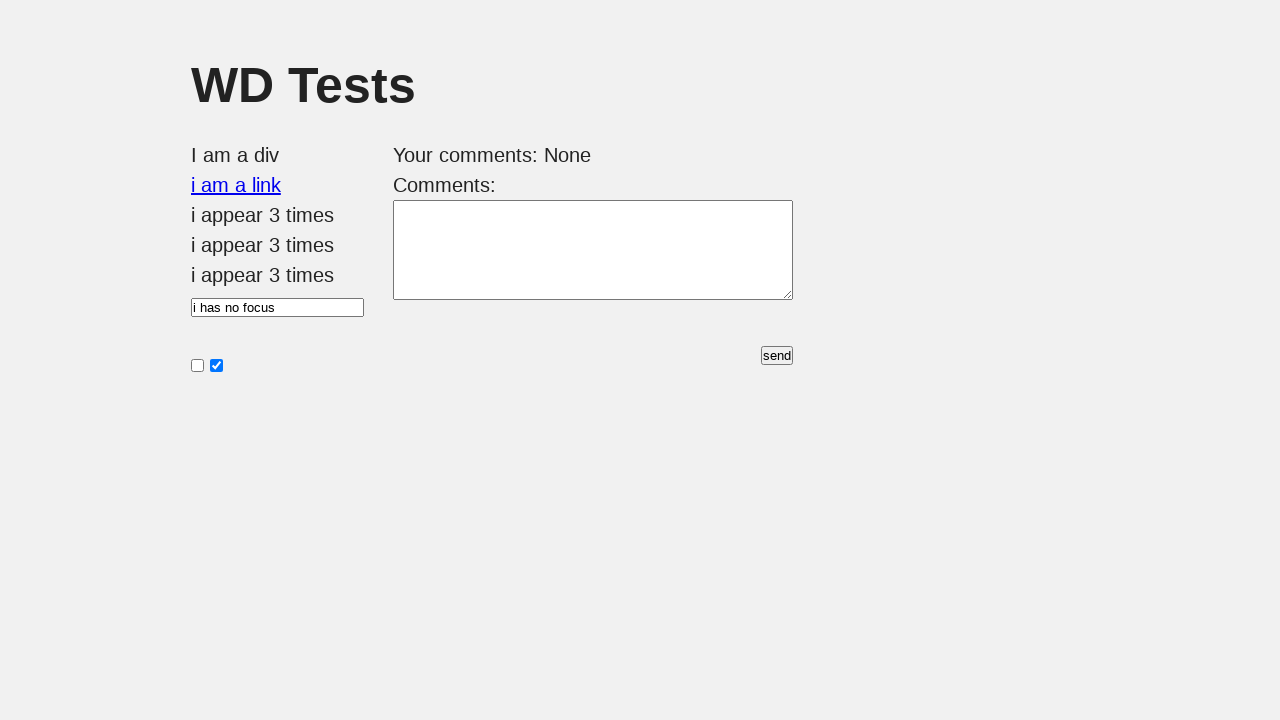

Page loaded and DOM content ready
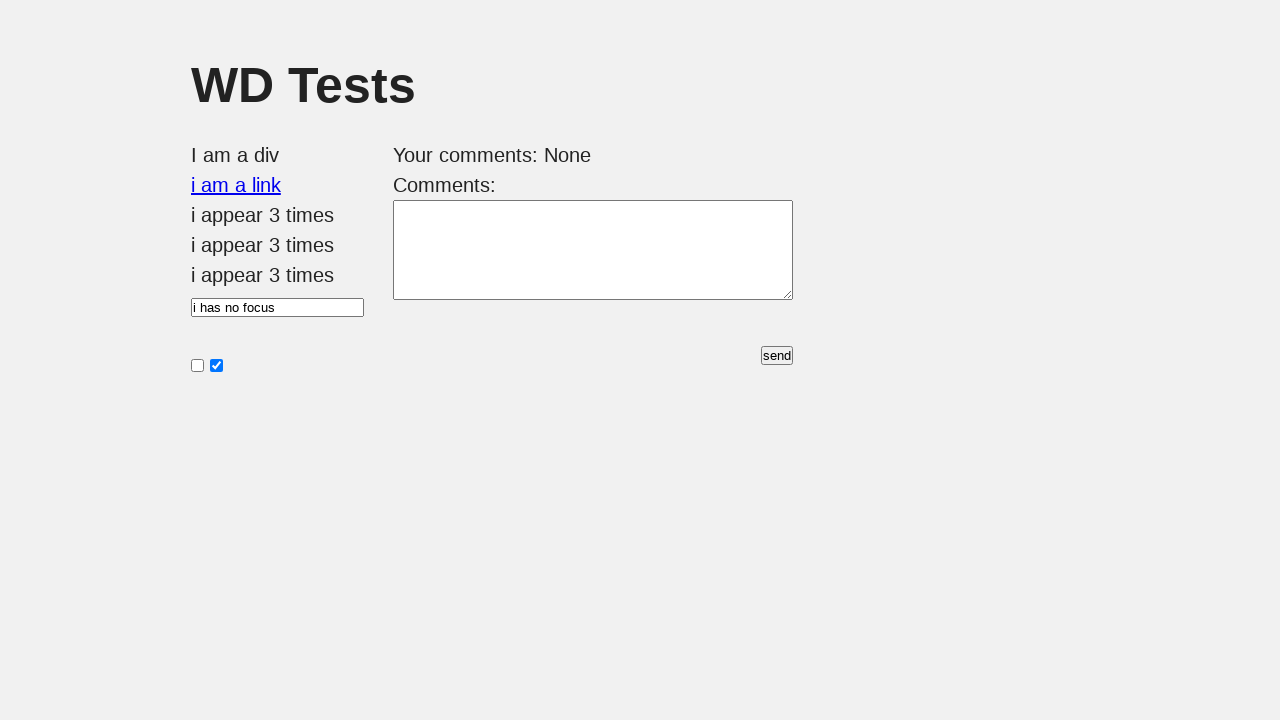

Clicked the link element with id 'i am a link' at (236, 185) on #i\ am\ a\ link
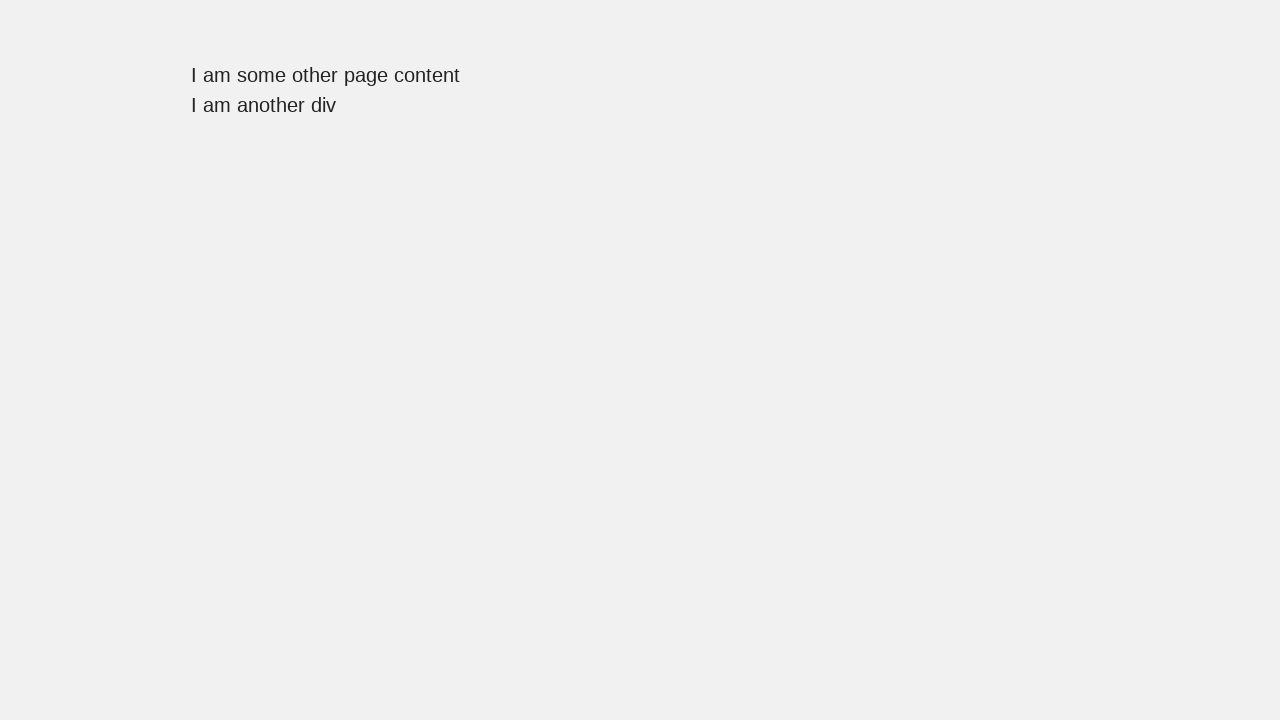

Navigated to guinea-pig2 page as expected
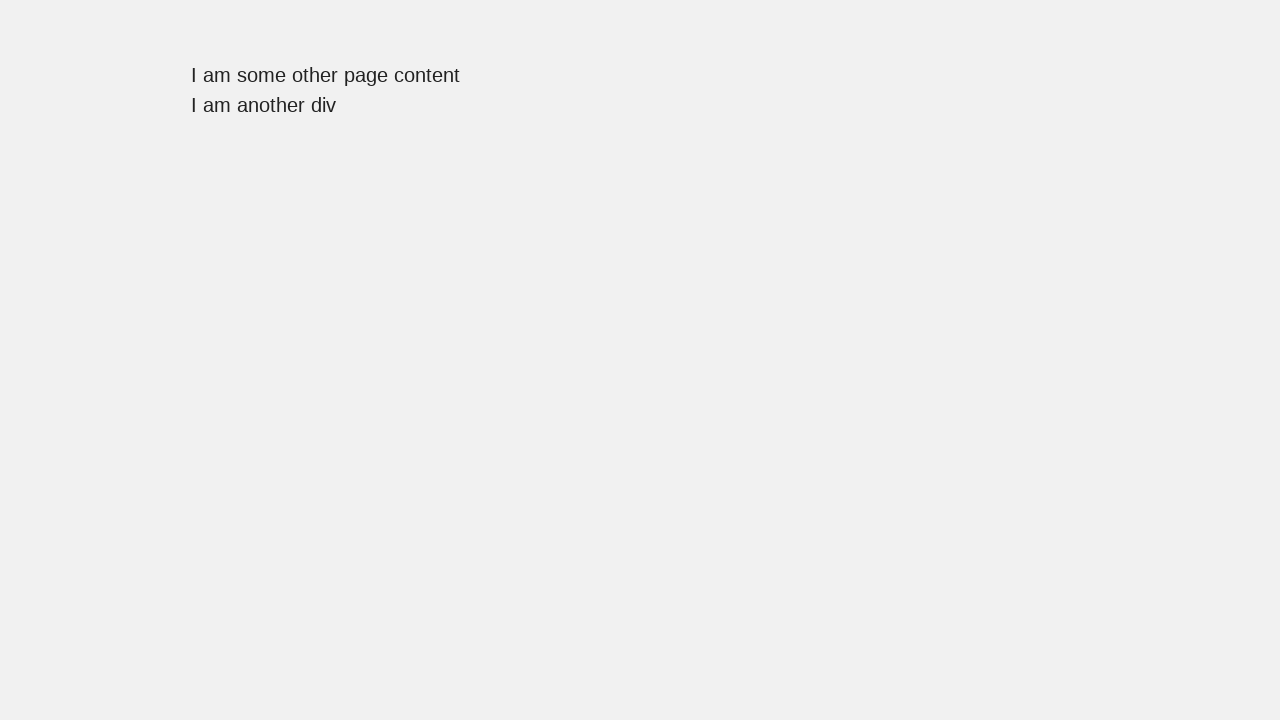

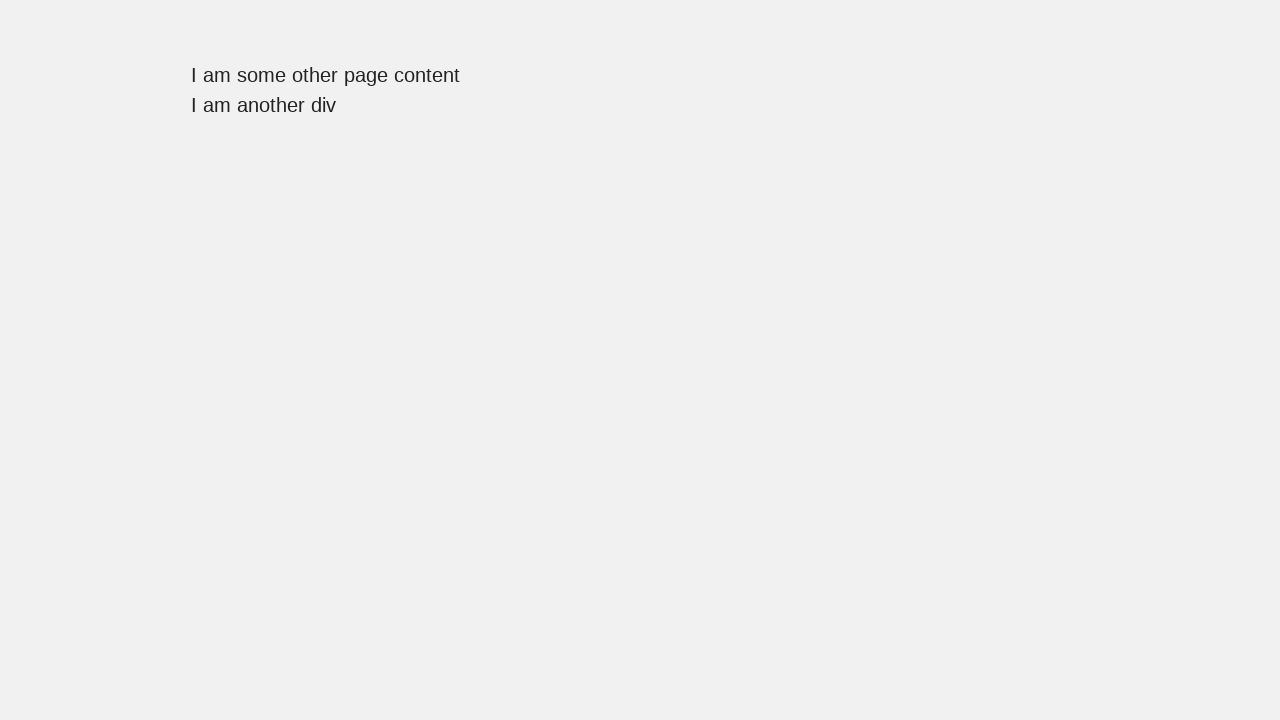